Tests drag and drop functionality by dragging a football element to two different drop zones and verifying the drop was successful

Starting URL: https://training-support.net/webelements/drag-drop

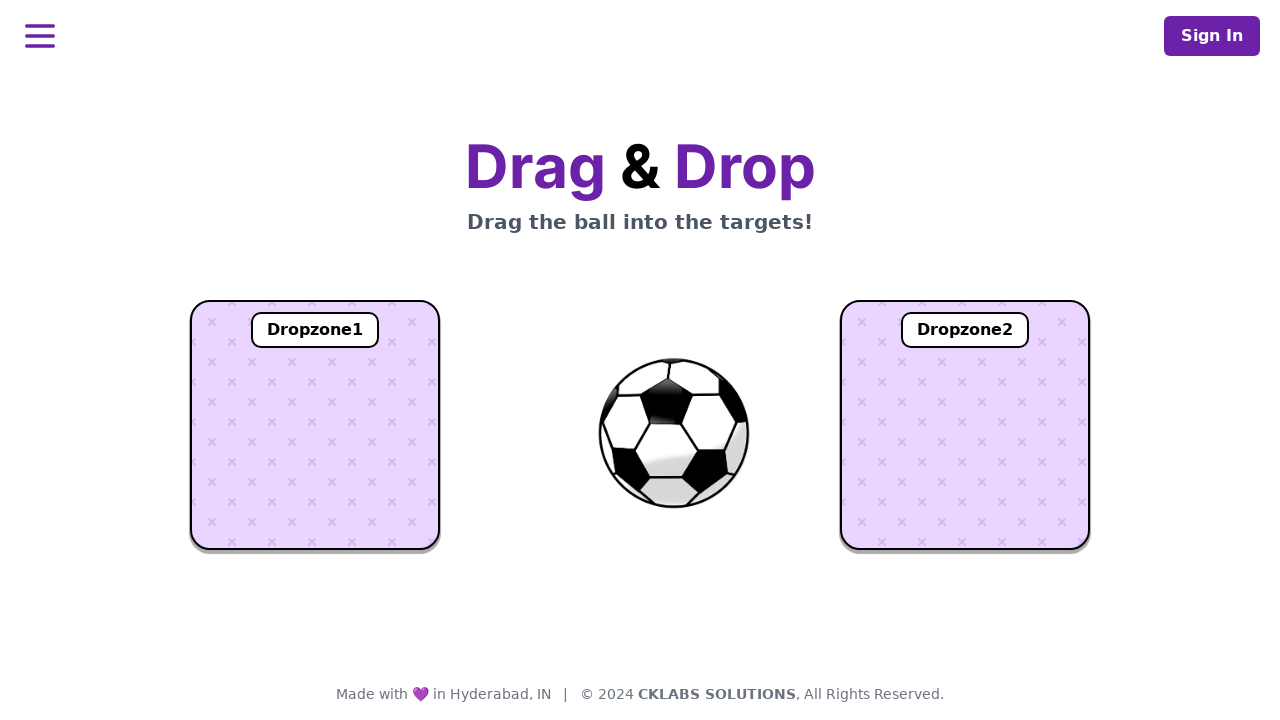

Navigated to drag and drop test page
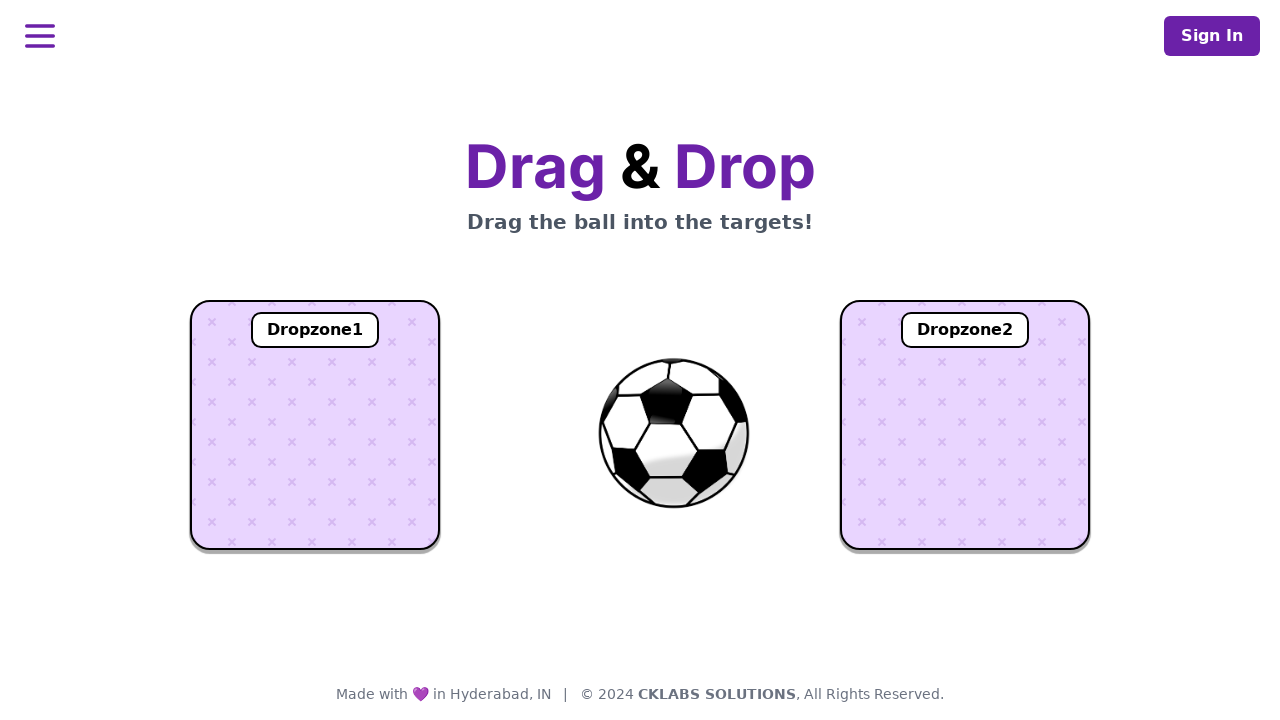

Located football element
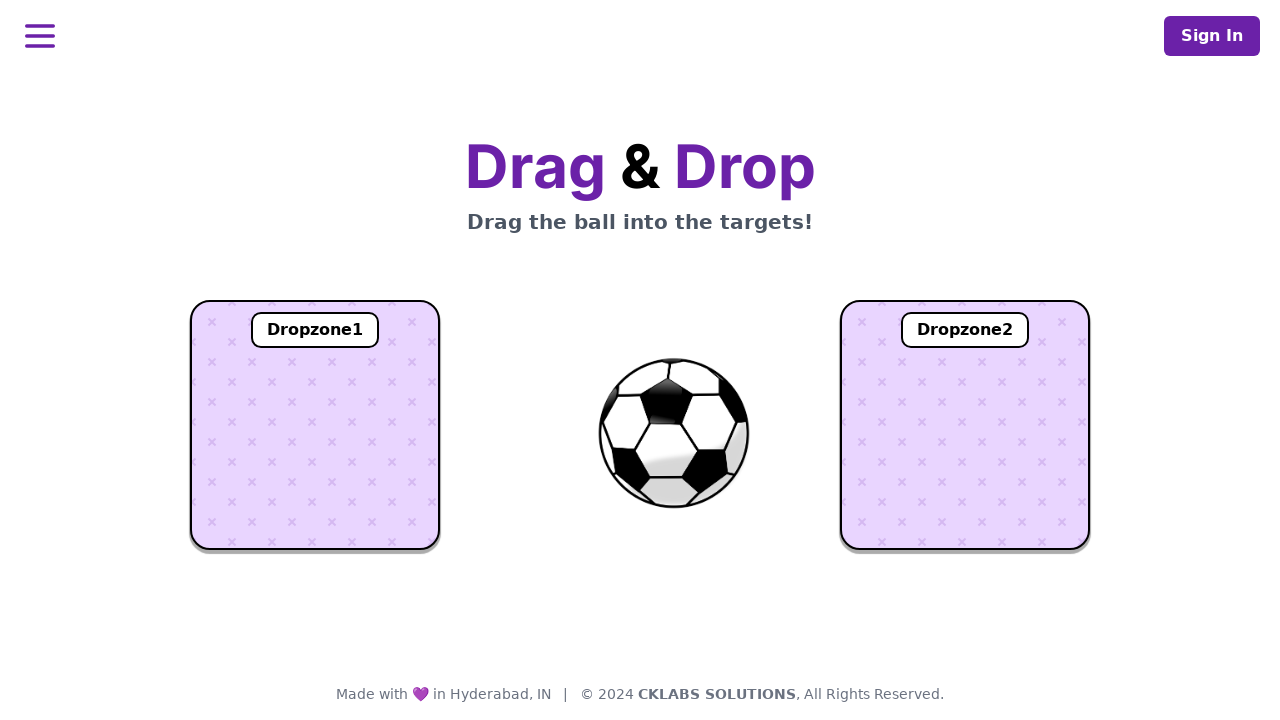

Located dropzone 1
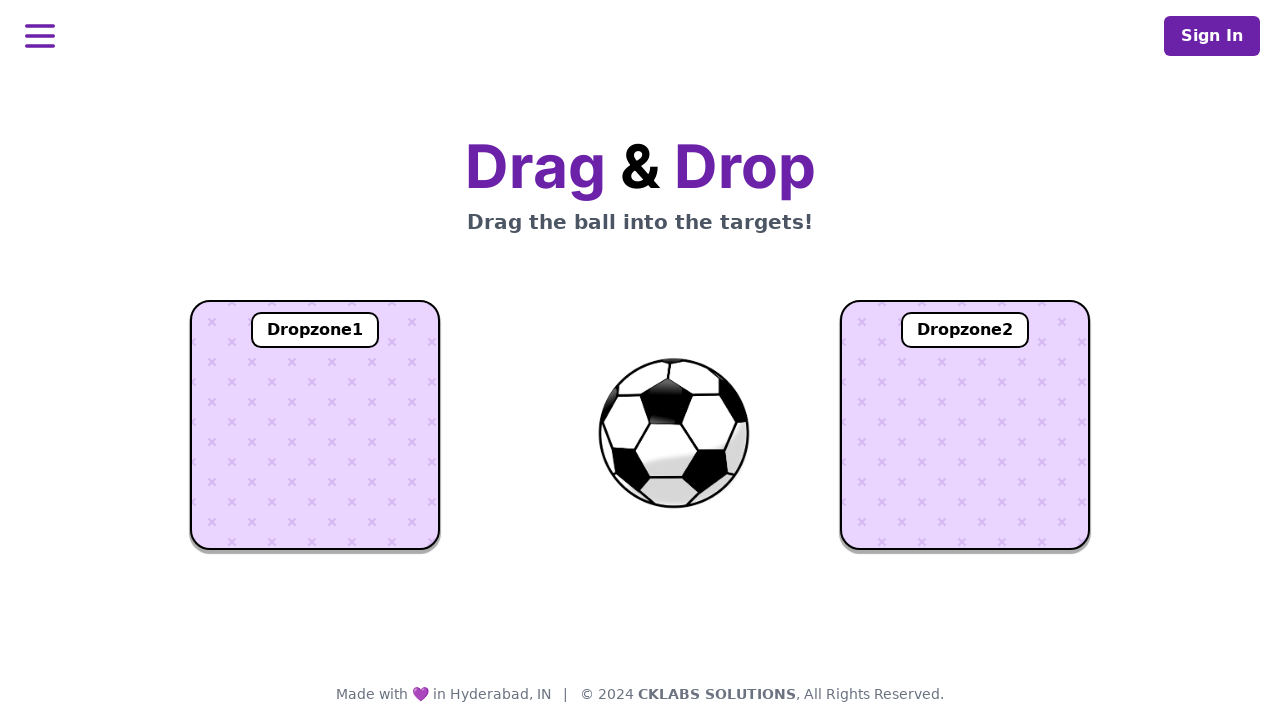

Located dropzone 2
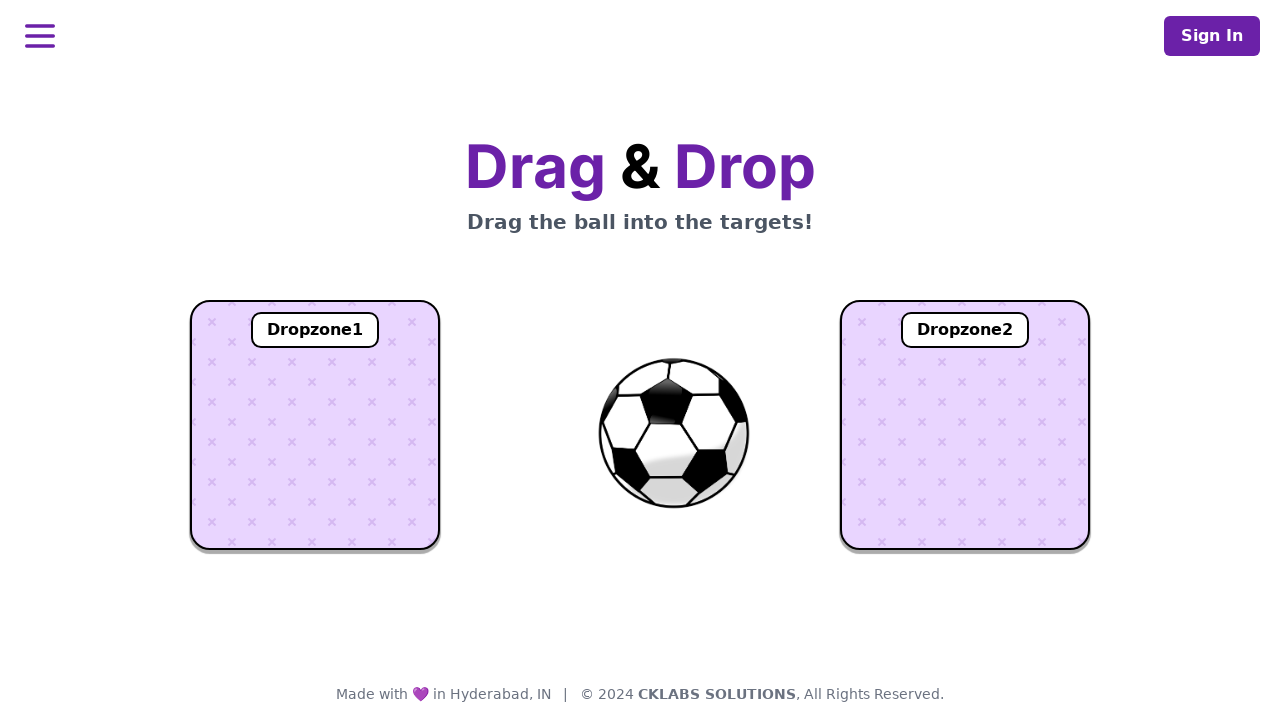

Dragged football element to dropzone 1 at (315, 425)
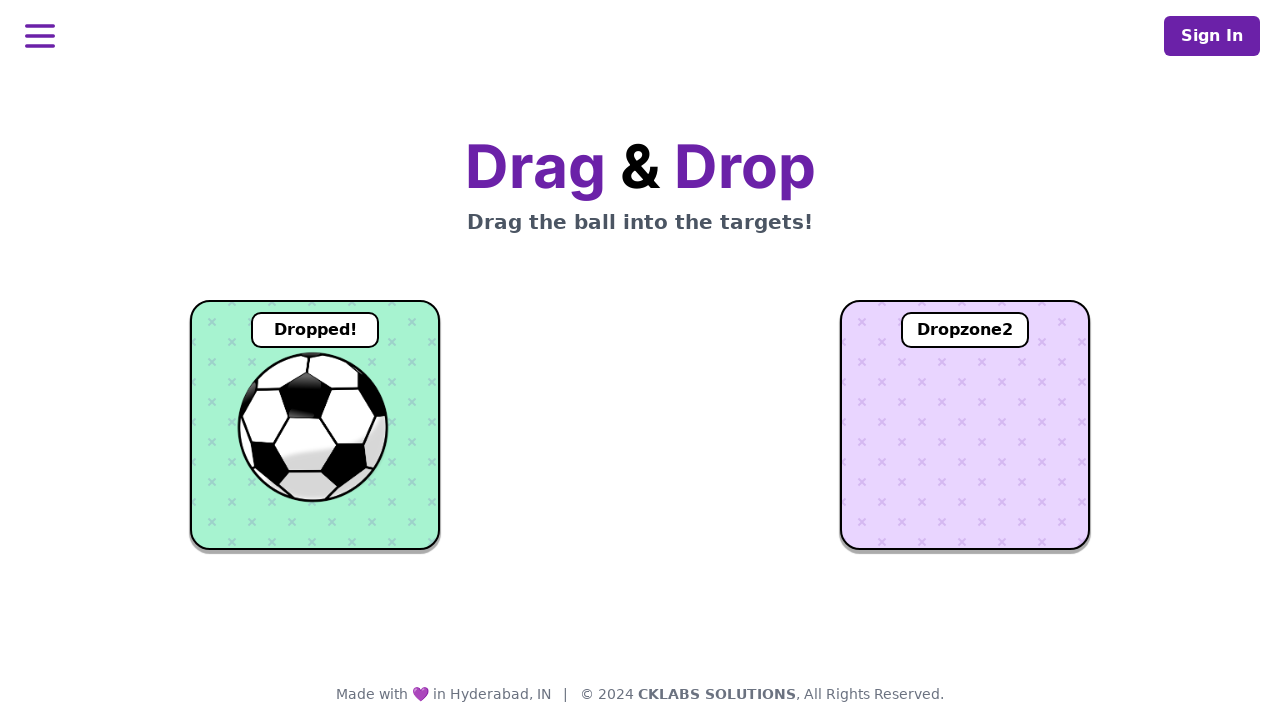

Verified football successfully dropped in dropzone 1
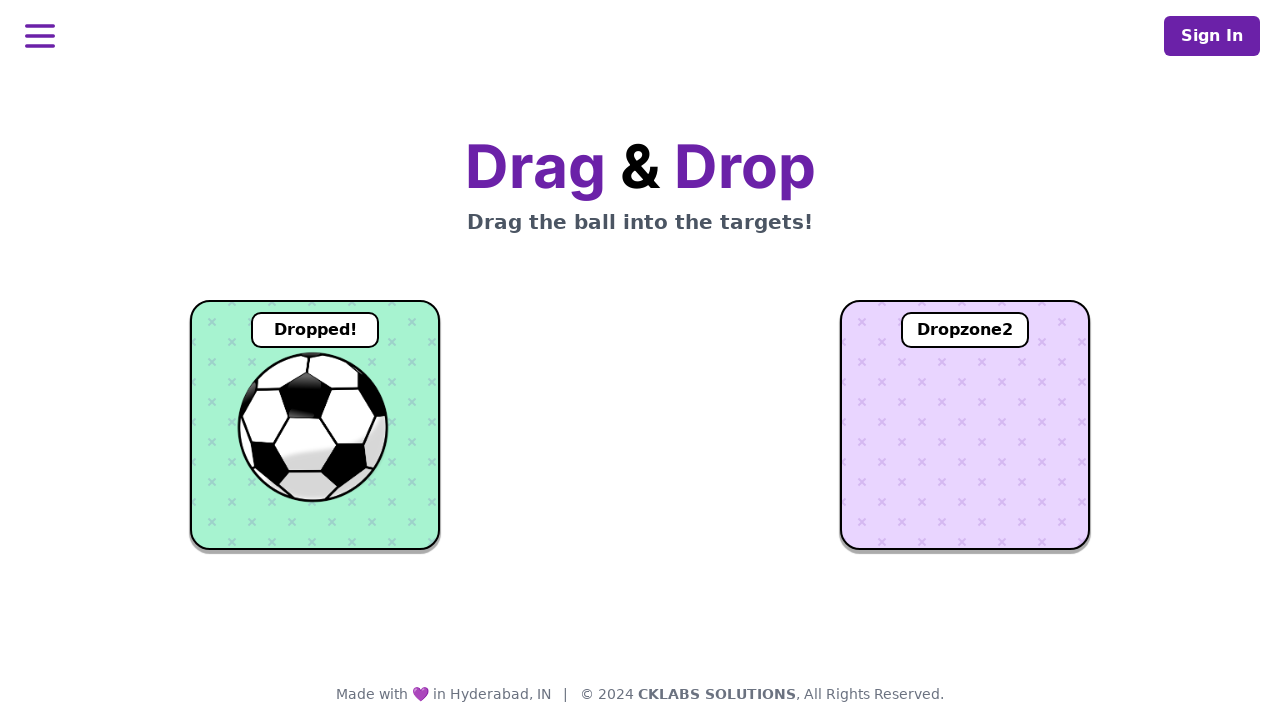

Dragged football element to dropzone 2 at (965, 425)
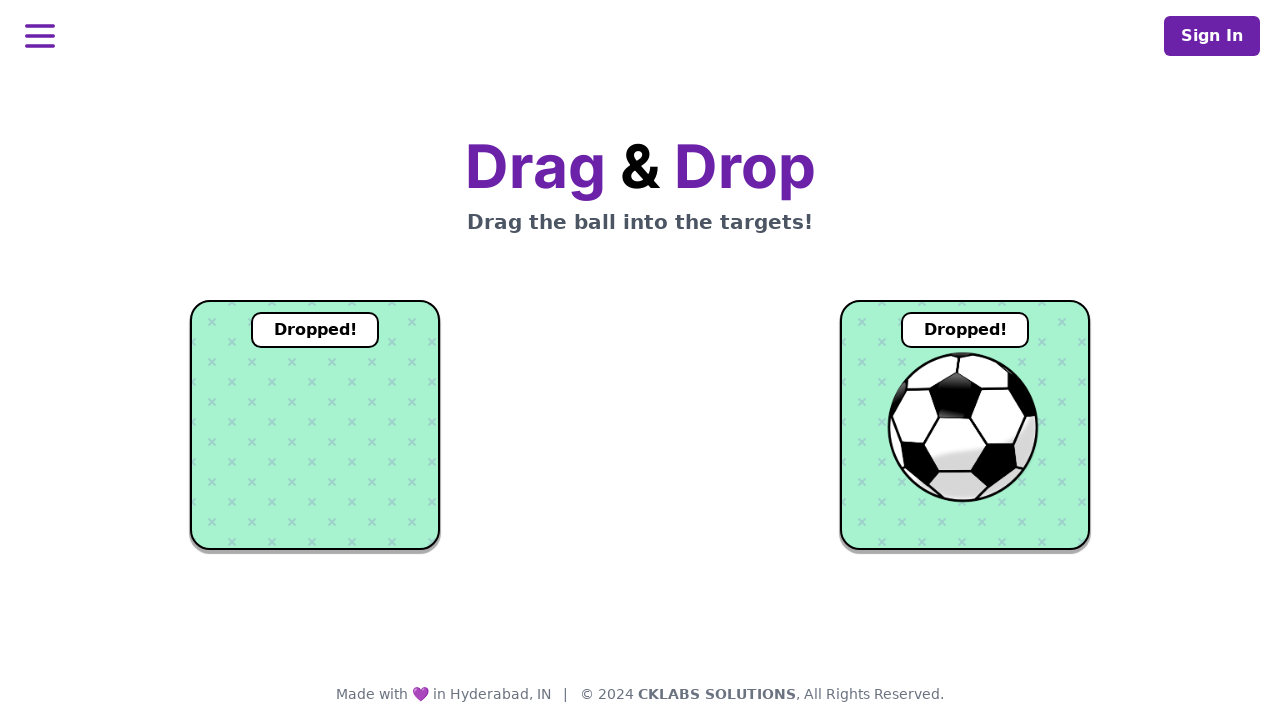

Verified football successfully dropped in dropzone 2
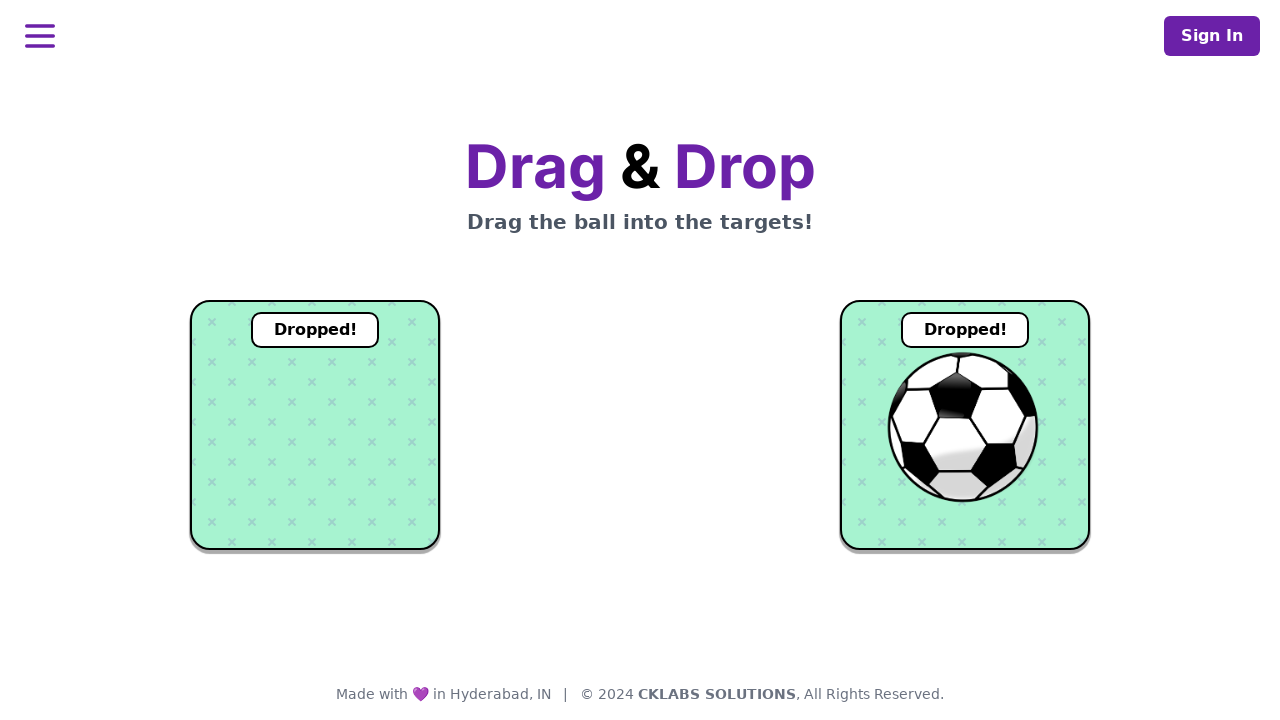

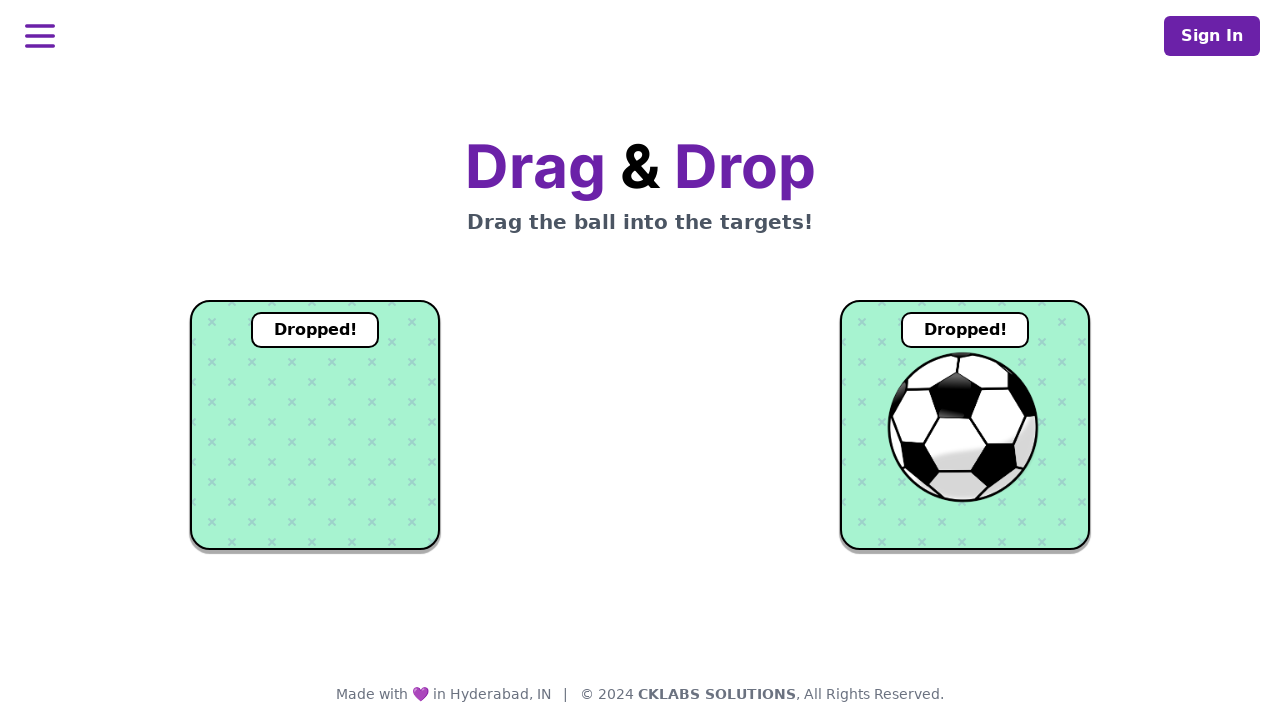